Navigates to Mercari Japan's search results page for a product query sorted by number of likes, then scrolls down the page to load more content.

Starting URL: https://jp.mercari.com/search?keyword=nintendo%20switch&sort=num_likes&order=desc

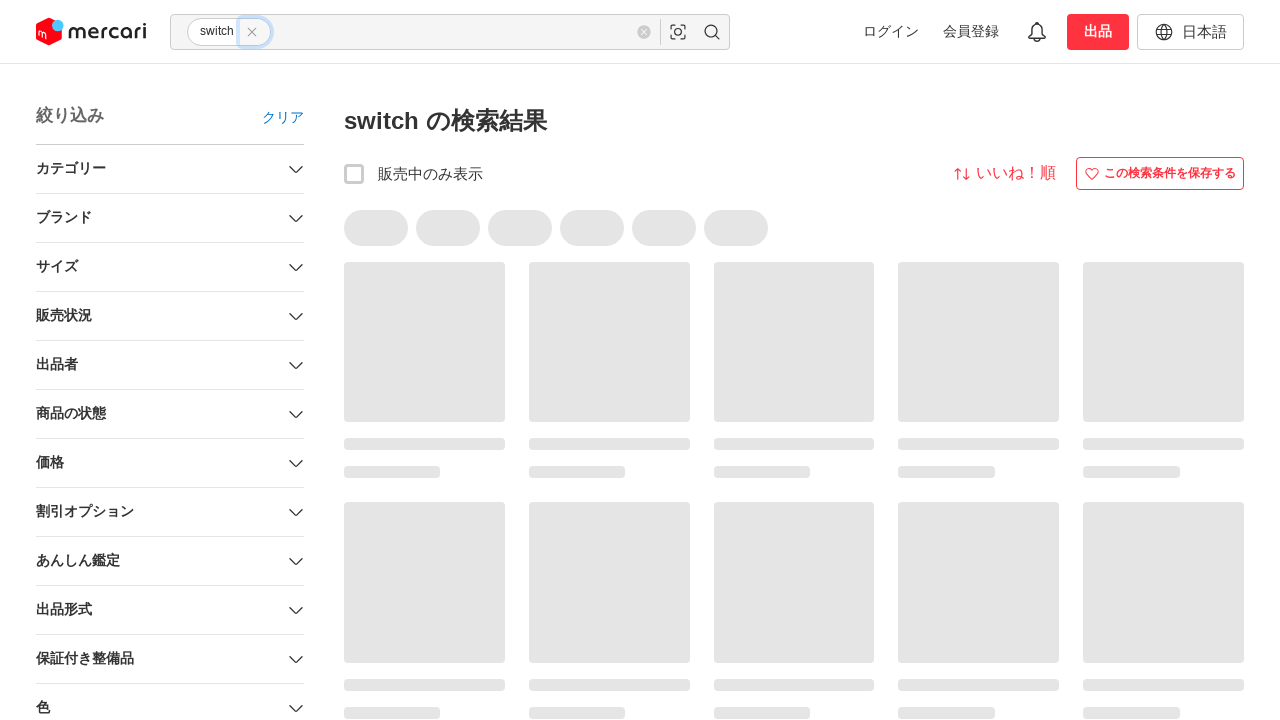

Pressed PageDown to scroll down the page on body
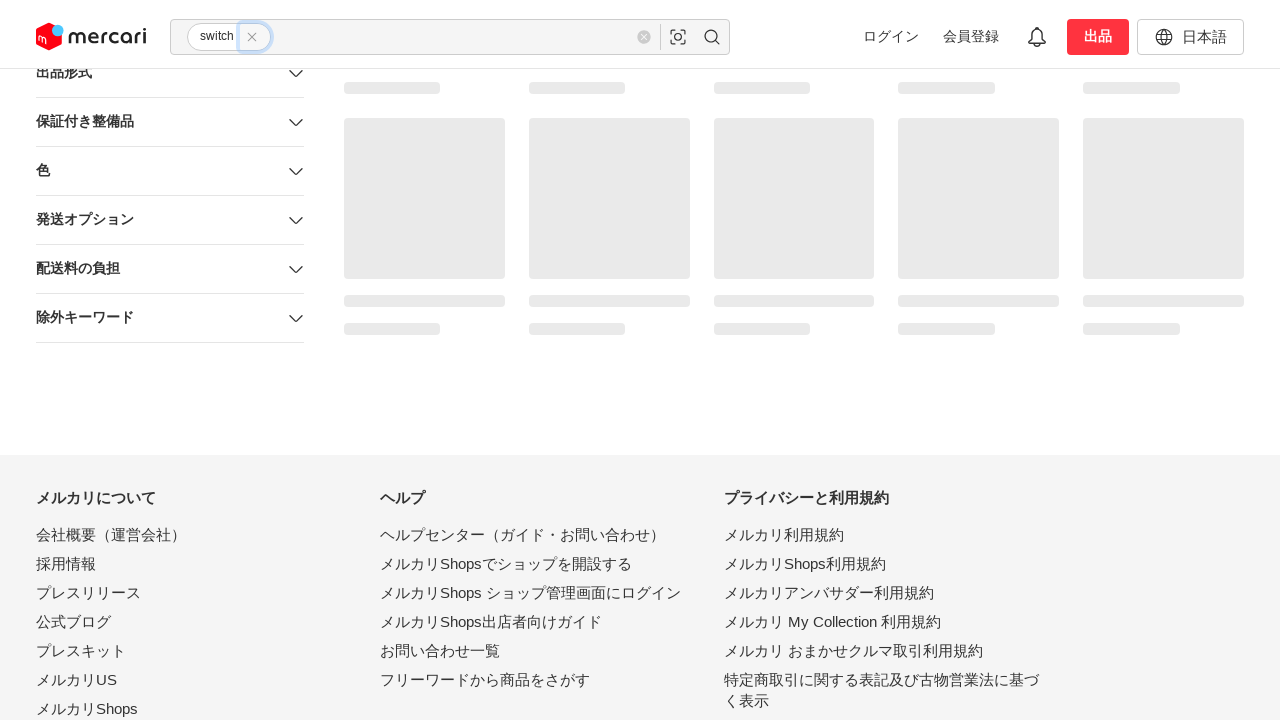

Waited 500ms for content to load after scroll
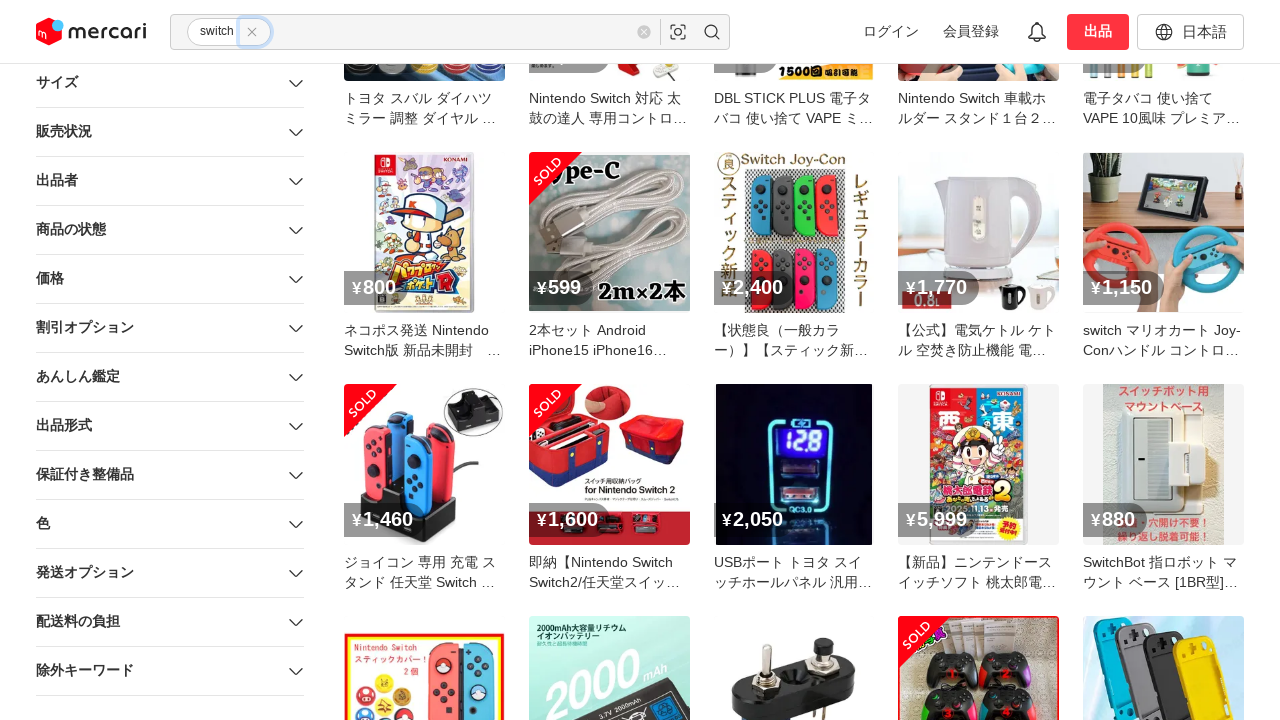

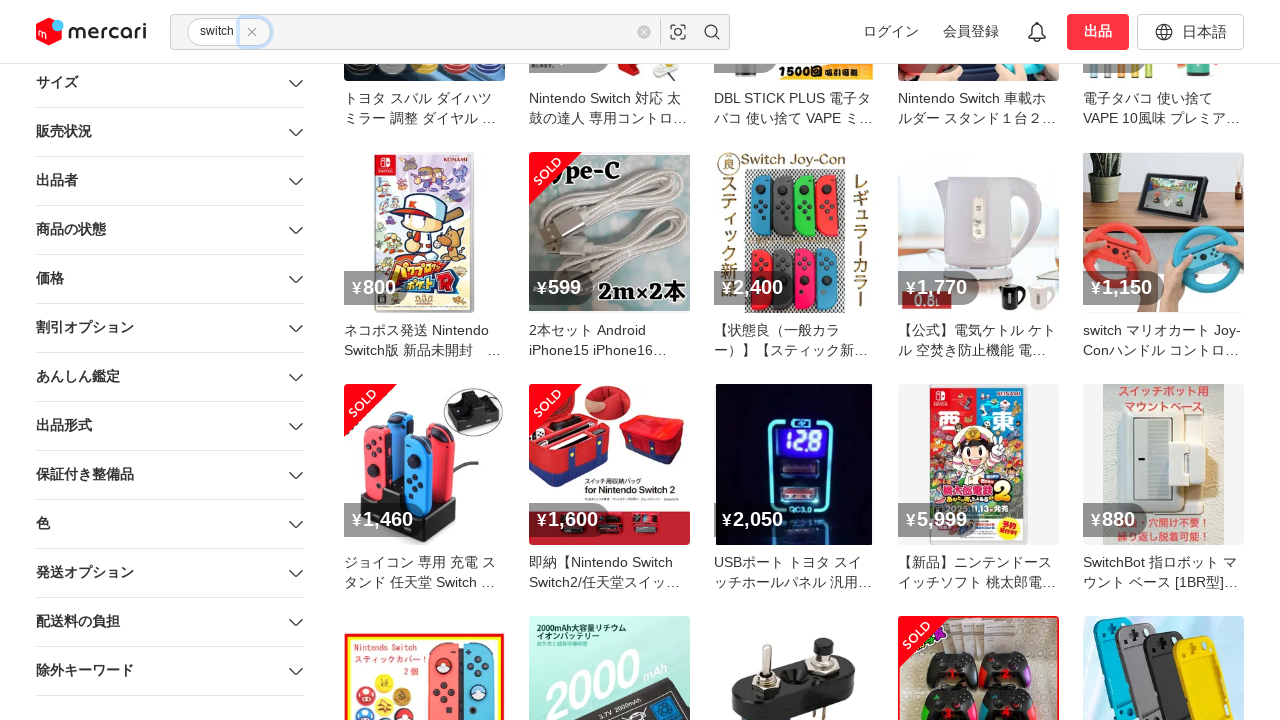